Tests multi-tab browser automation by opening a new tab, navigating to a second URL, extracting course name text, closing the tab, switching back to the original tab, and filling a form field with the extracted text.

Starting URL: https://rahulshettyacademy.com/angularpractice/

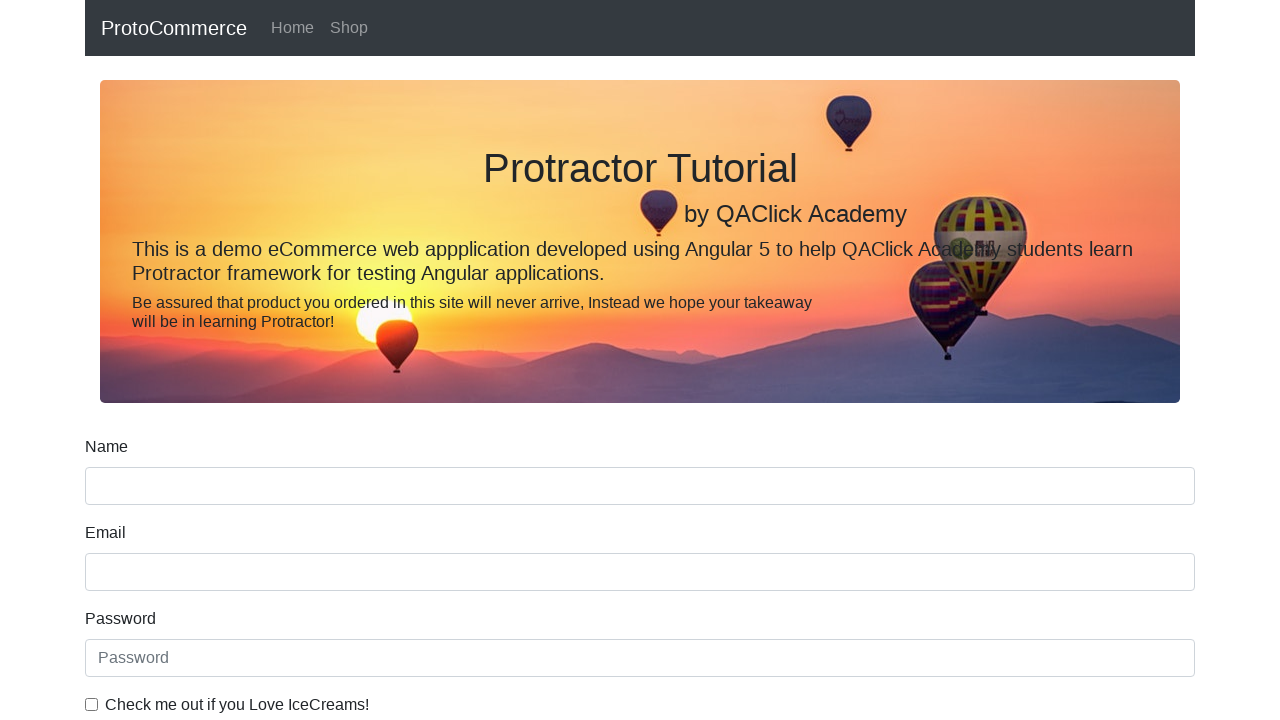

Opened a new browser tab
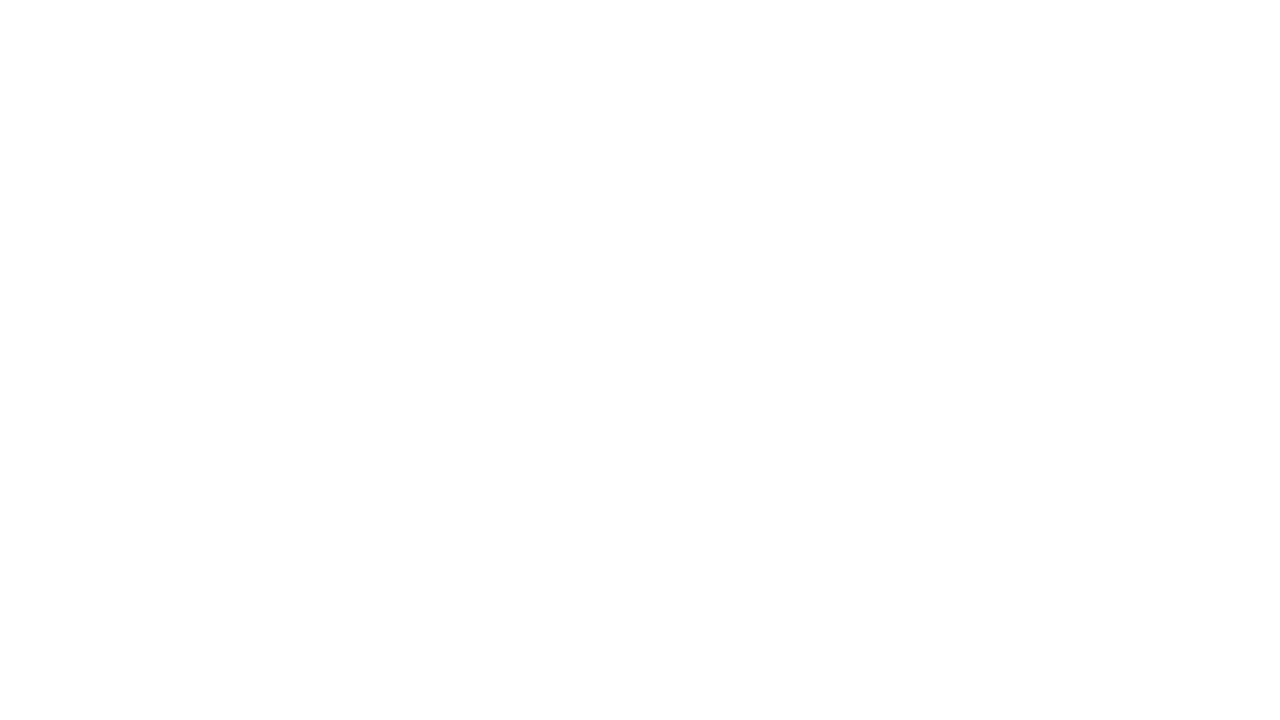

Navigated to https://rahulshettyacademy.com in new tab
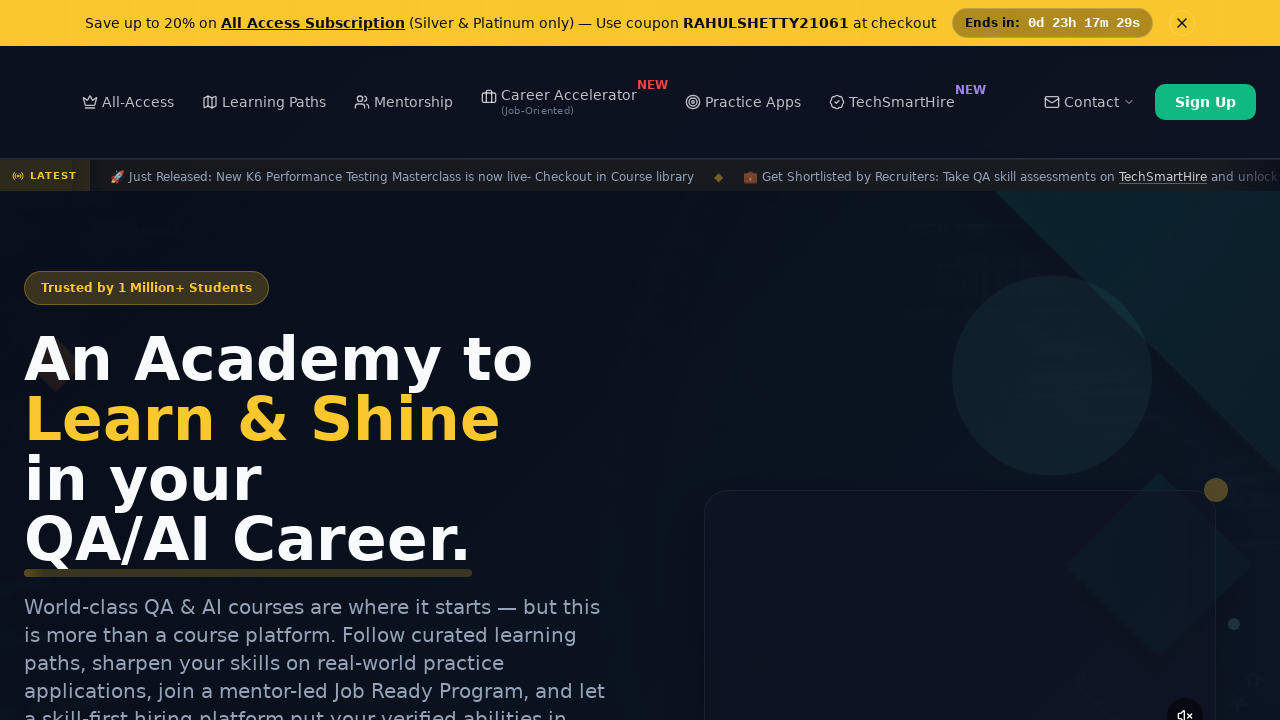

Course links loaded and visible
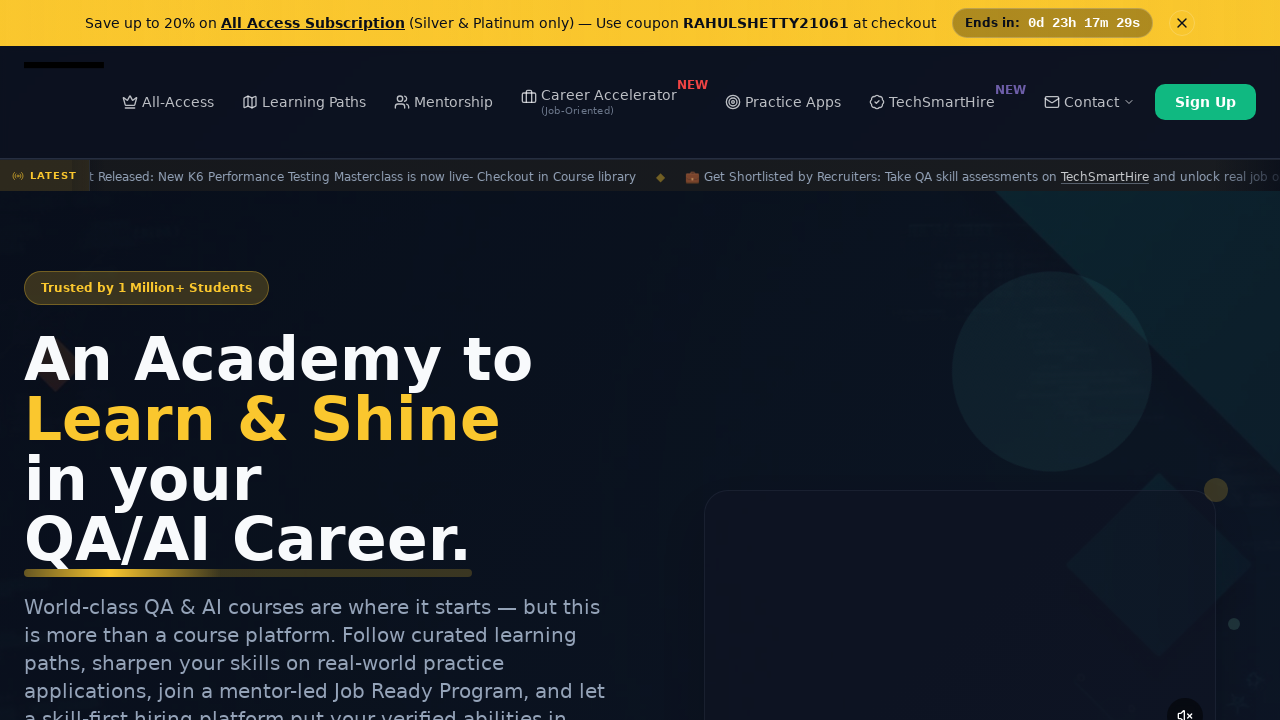

Located all course link elements
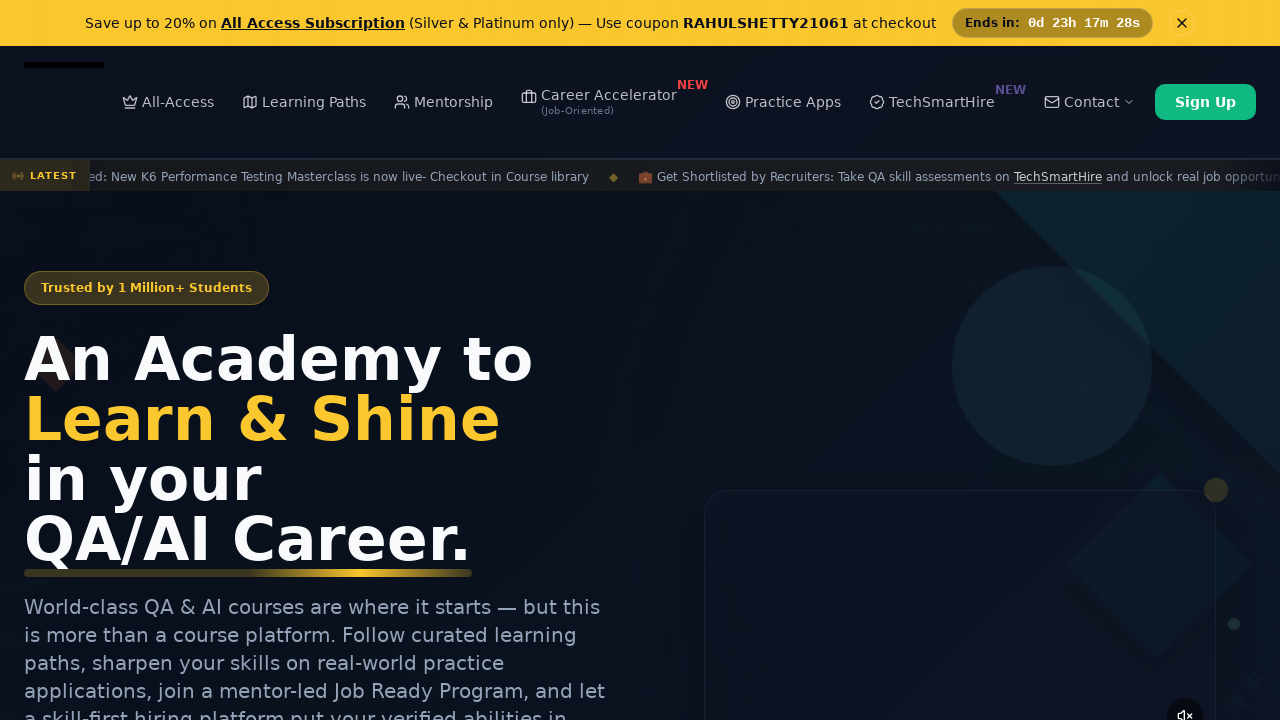

Extracted course name text: Playwright Testing
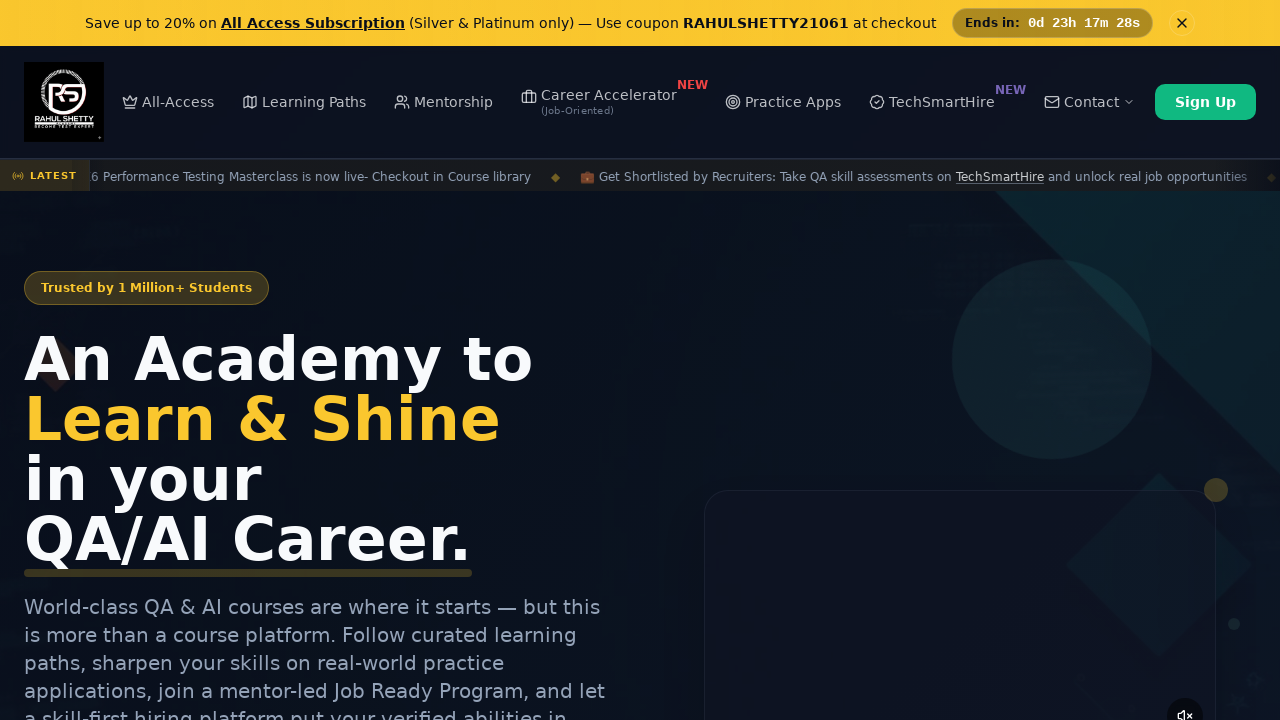

Closed the new tab, switched back to original tab
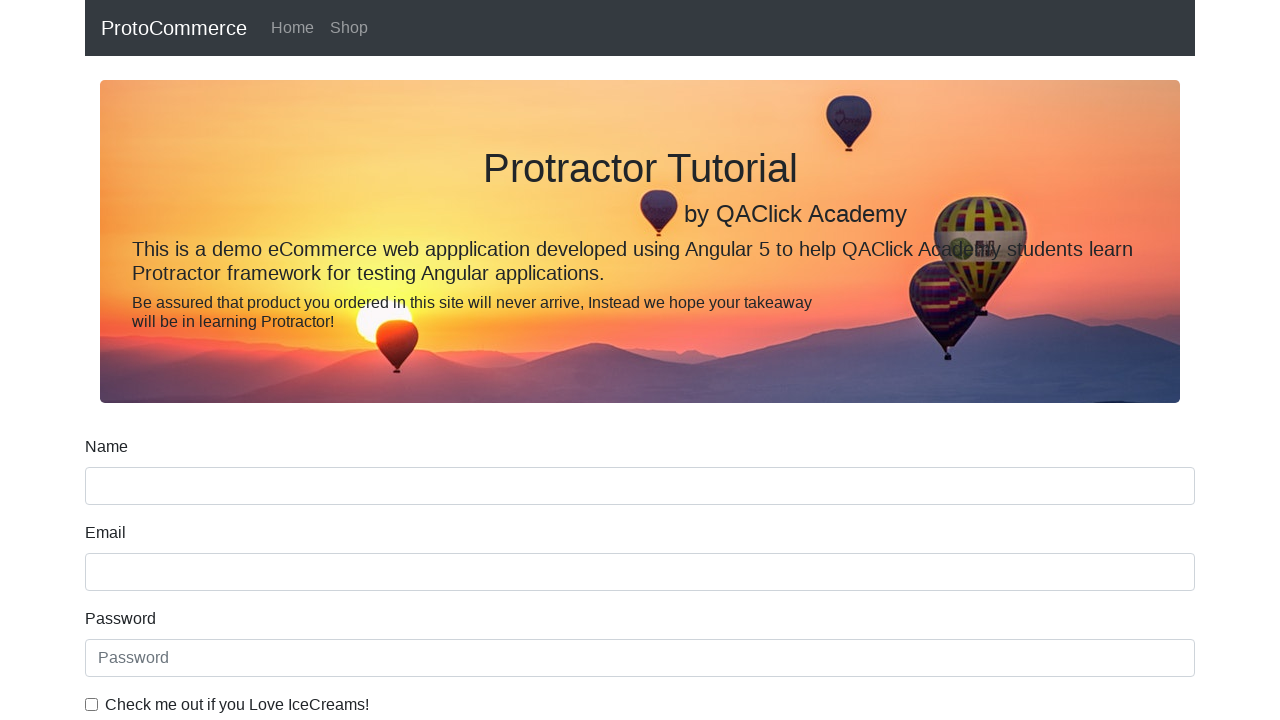

Filled name field with extracted course name: Playwright Testing on input[name='name']
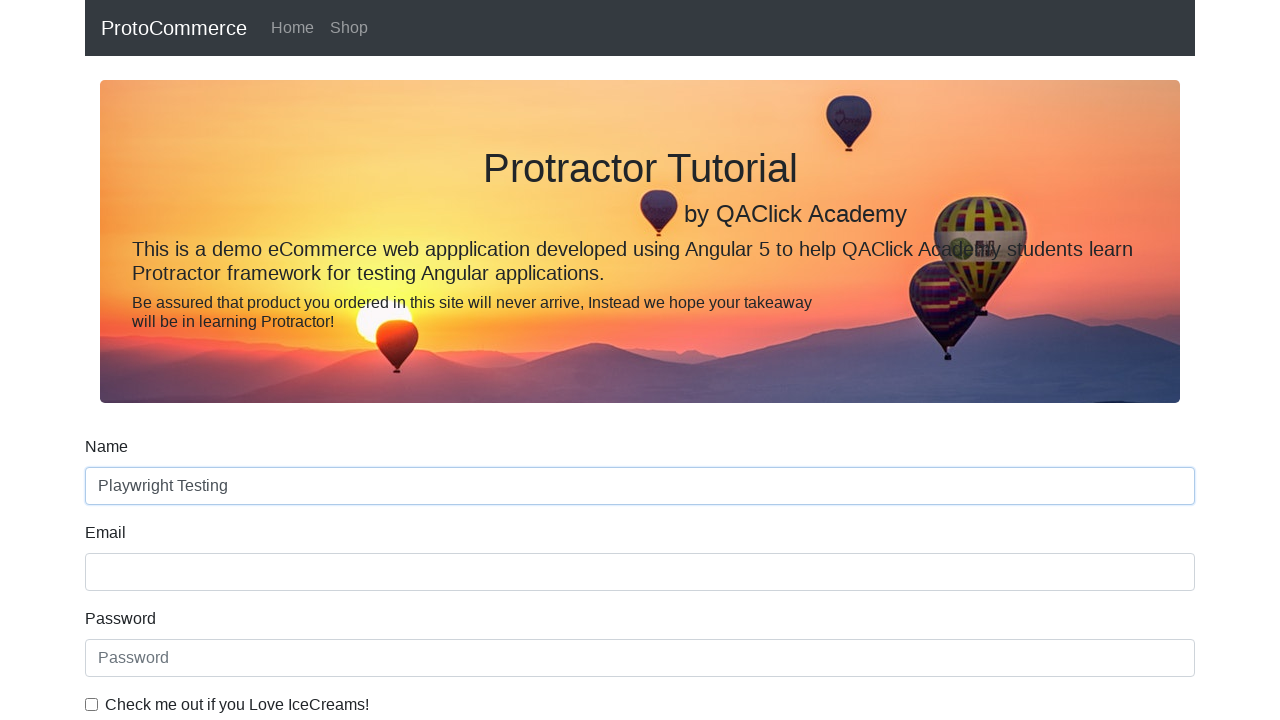

Name field is visible and filled with course name
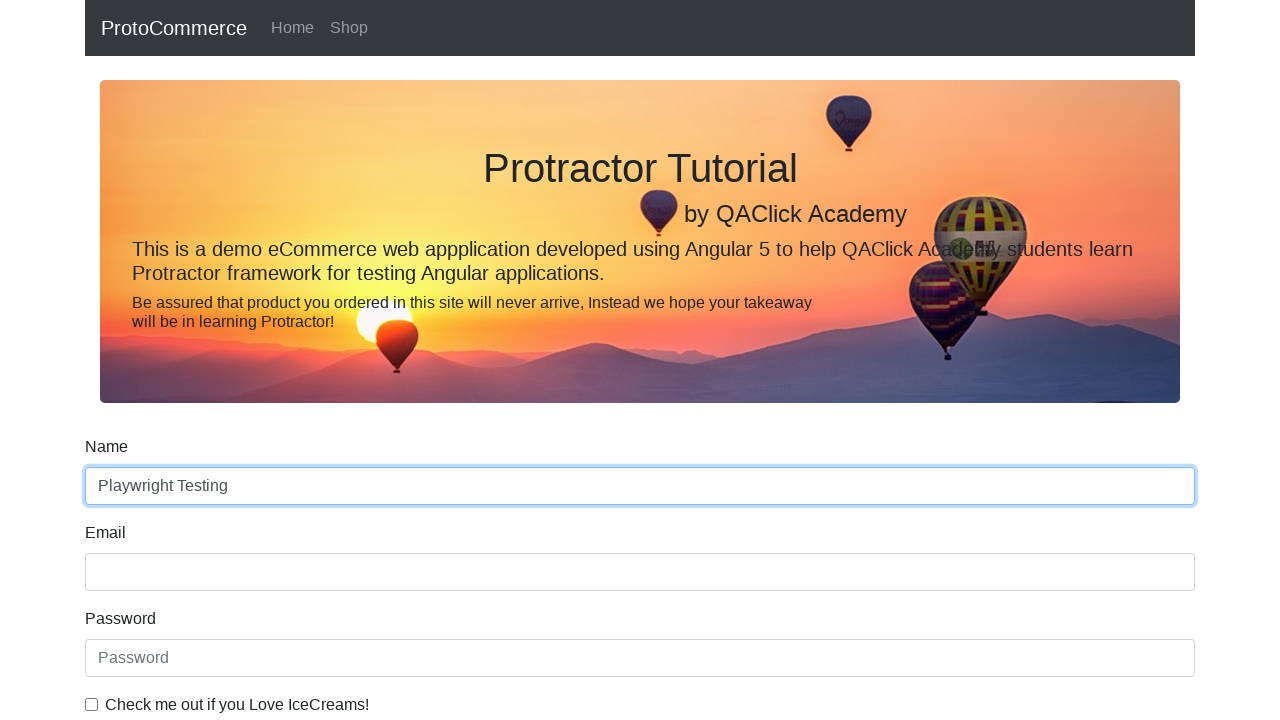

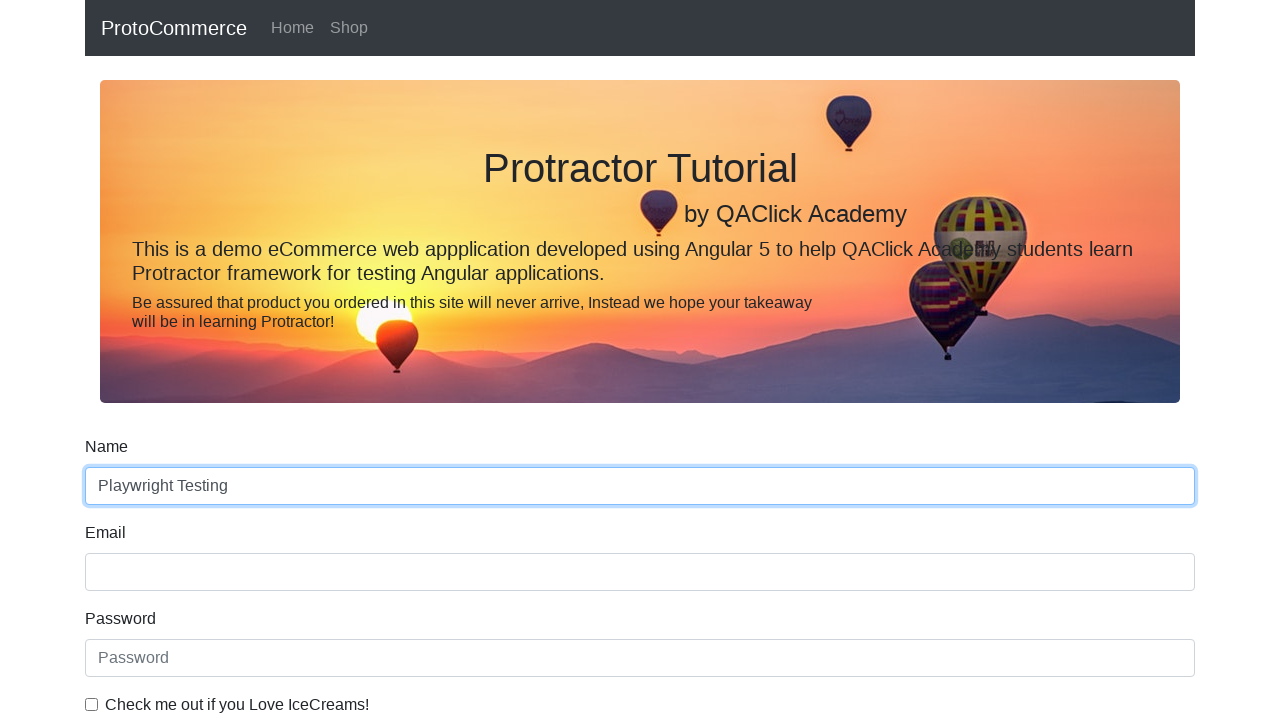